Navigates to a form page with checkboxes and selects all unchecked checkboxes in a specific section

Starting URL: http://echoecho.com/htmlforms09.htm

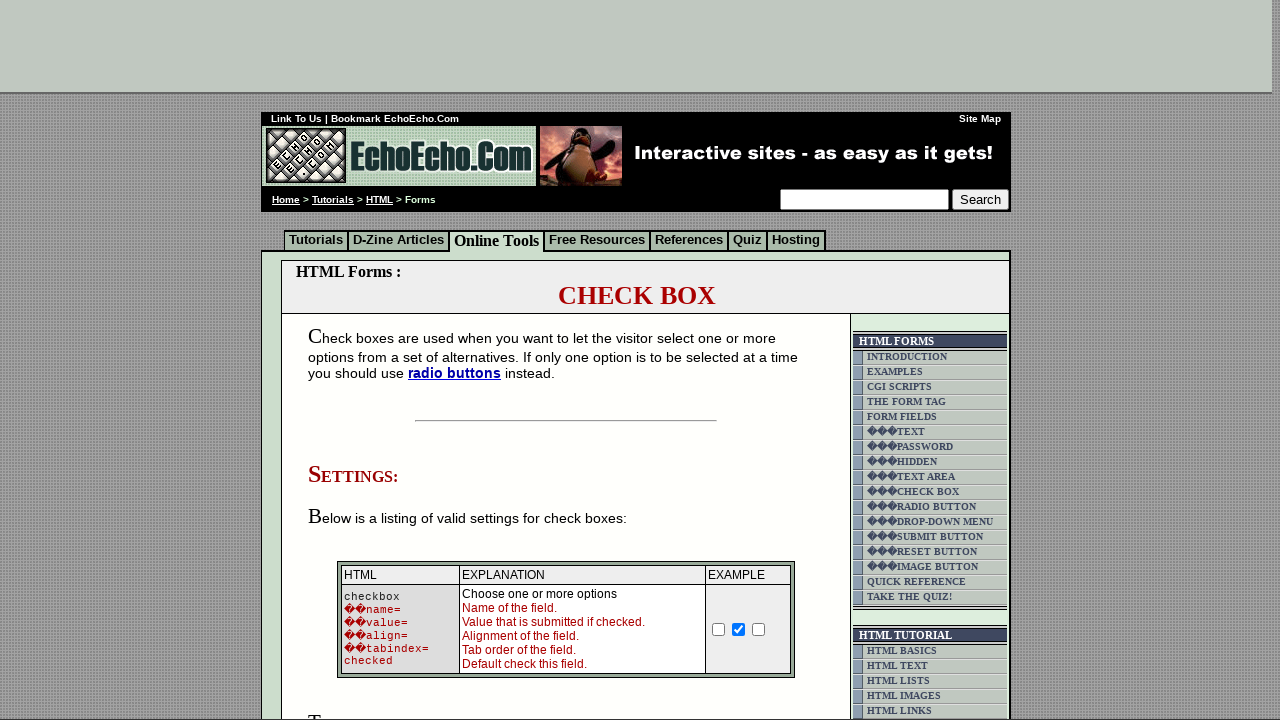

Navigated to form page with checkboxes at http://echoecho.com/htmlforms09.htm
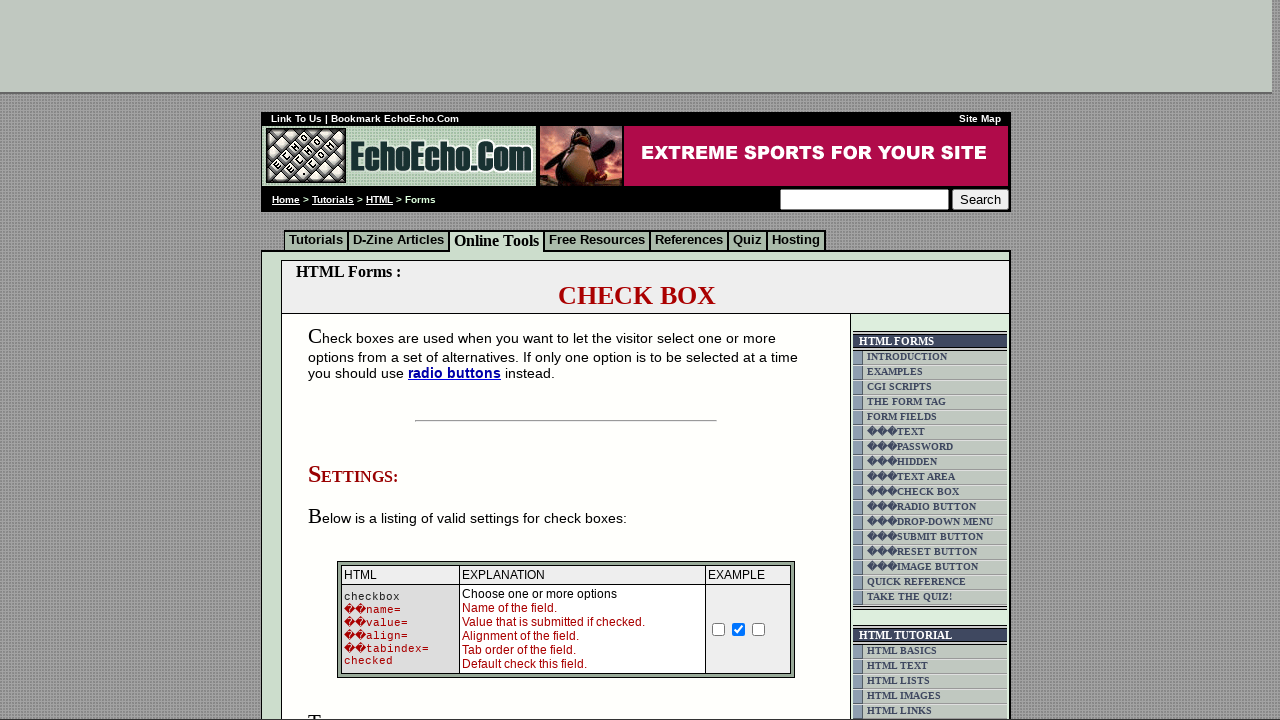

Located the checkbox container (second table5 element)
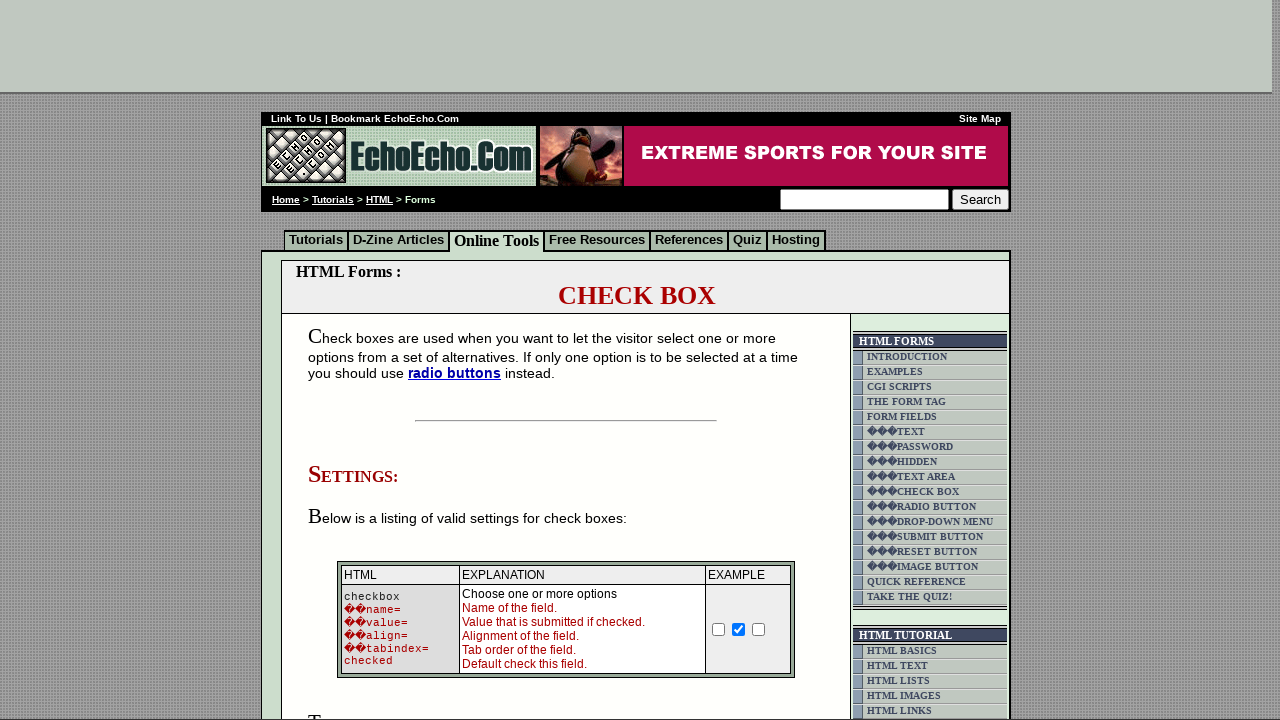

Retrieved all checkbox inputs from the container
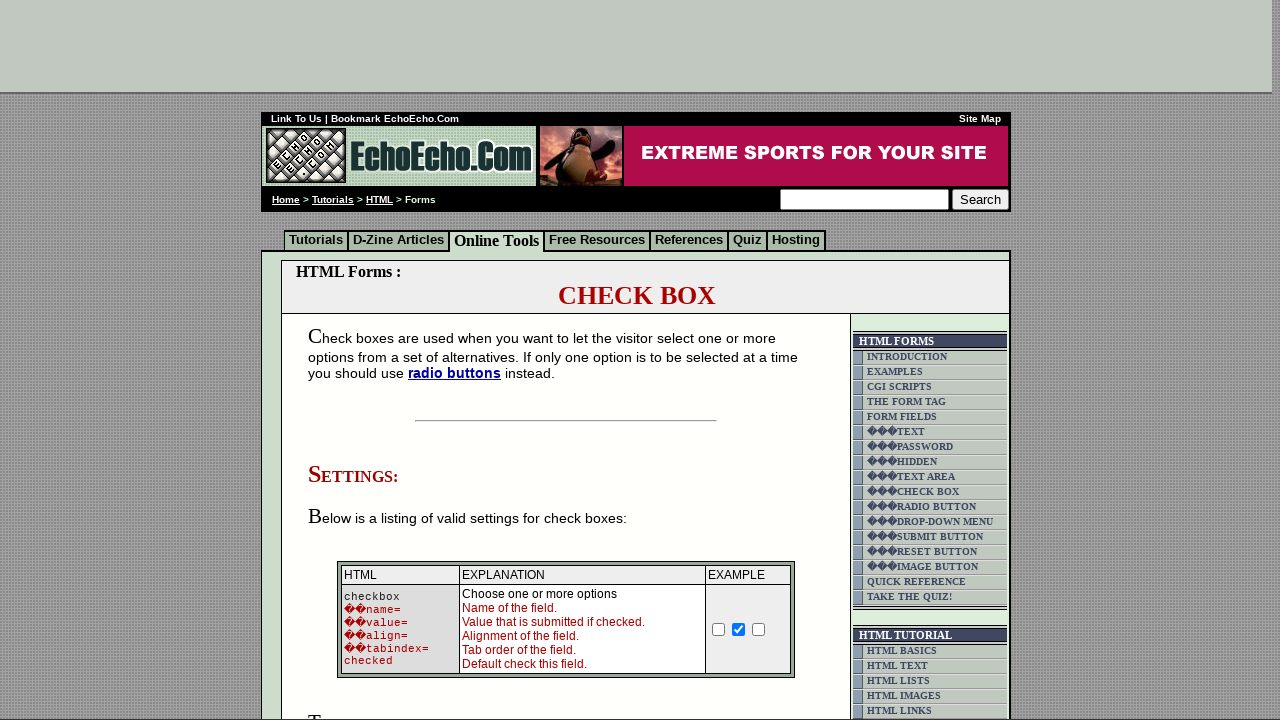

Clicked an unchecked checkbox to select it at (354, 360) on td.table5 >> nth=1 >> input >> nth=0
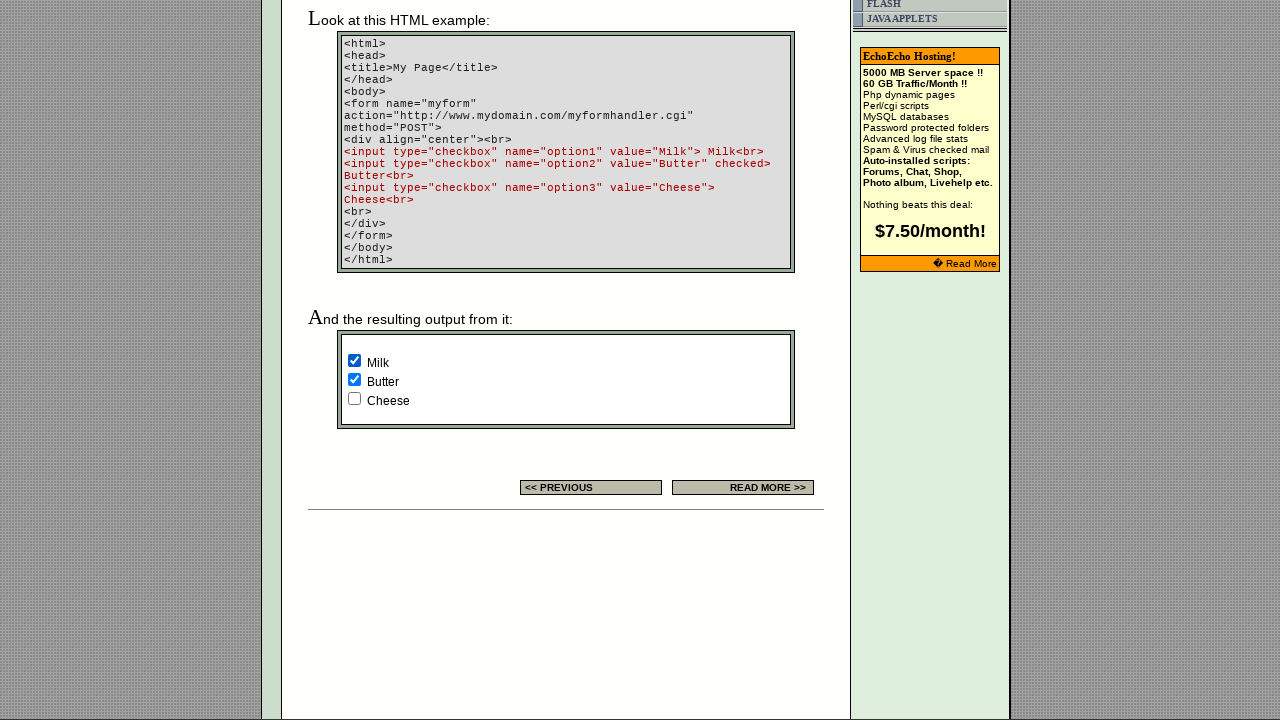

Clicked an unchecked checkbox to select it at (354, 398) on td.table5 >> nth=1 >> input >> nth=2
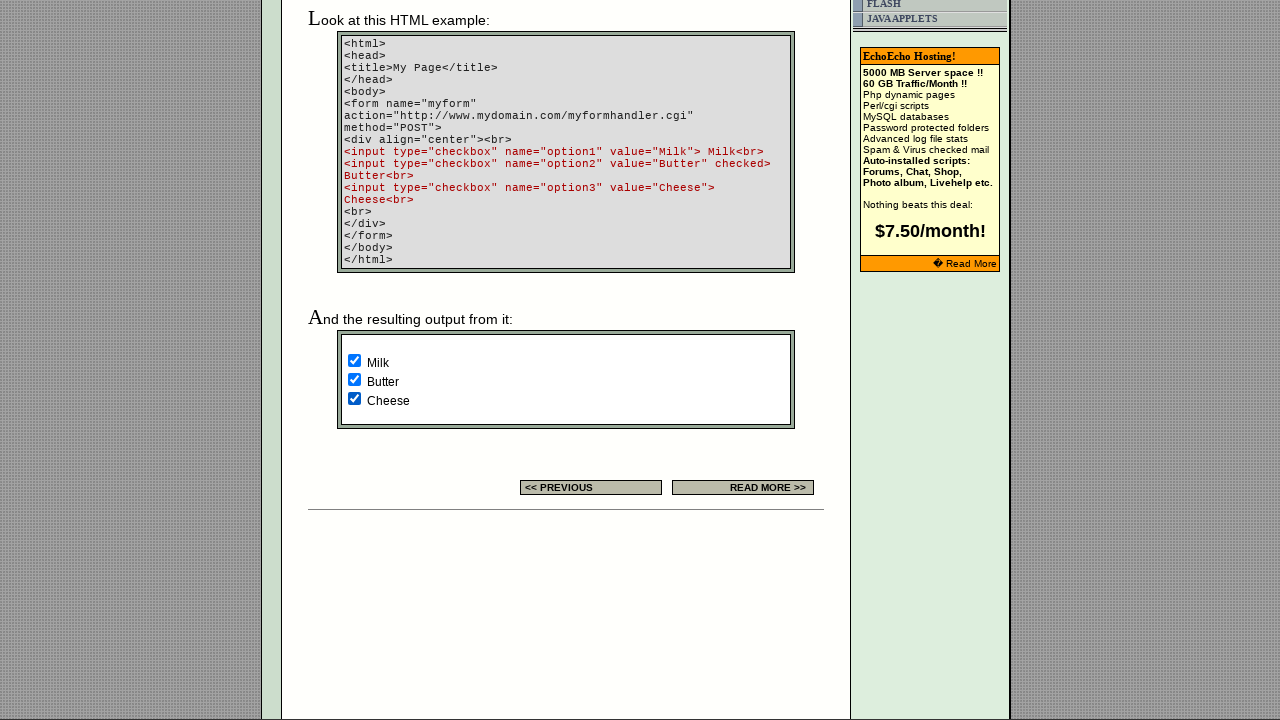

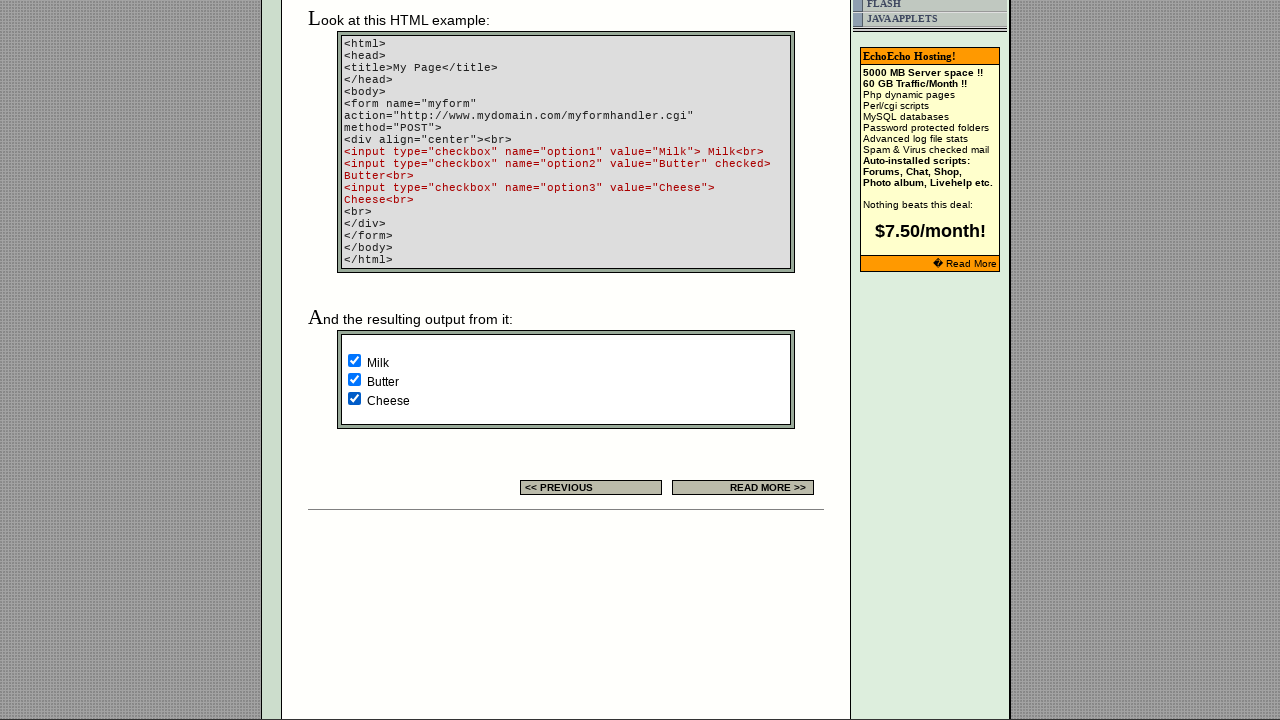